Tests JavaScript alert handling by entering a name, clicking buttons to trigger different alert types, and accepting or dismissing the alerts.

Starting URL: https://rahulshettyacademy.com/AutomationPractice/

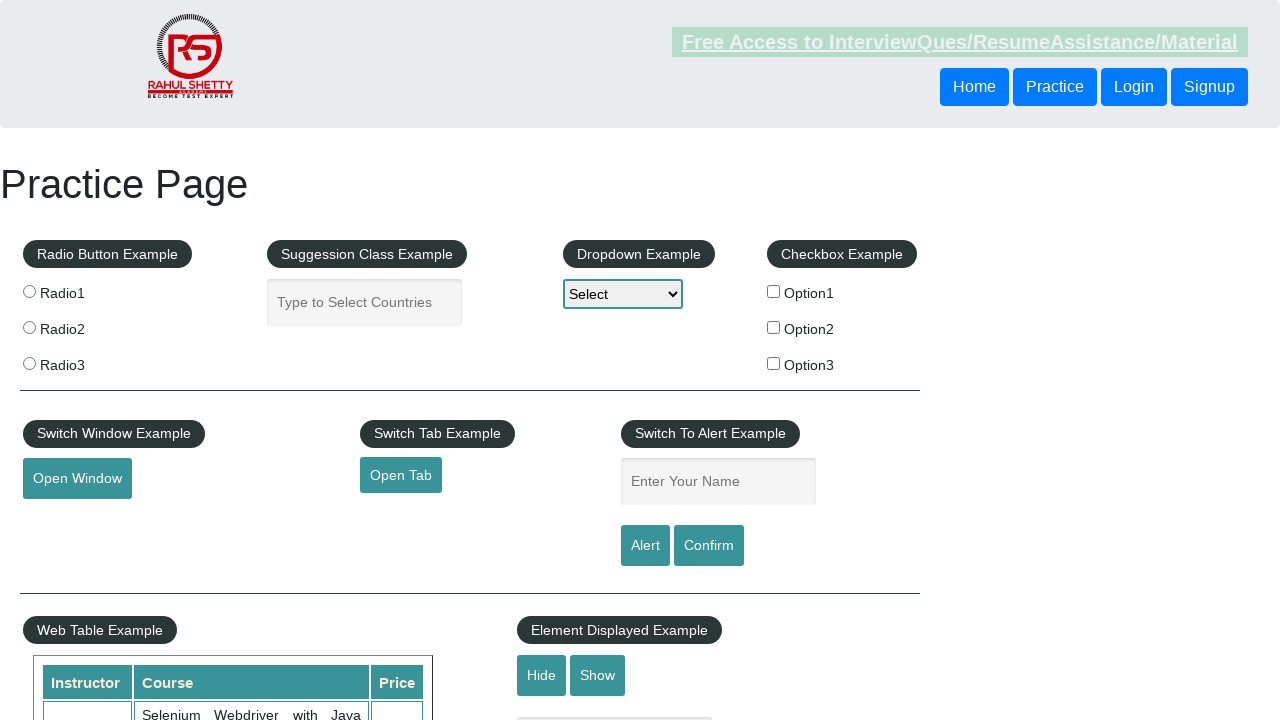

Filled name field with 'Ragavi' for alert test on #name
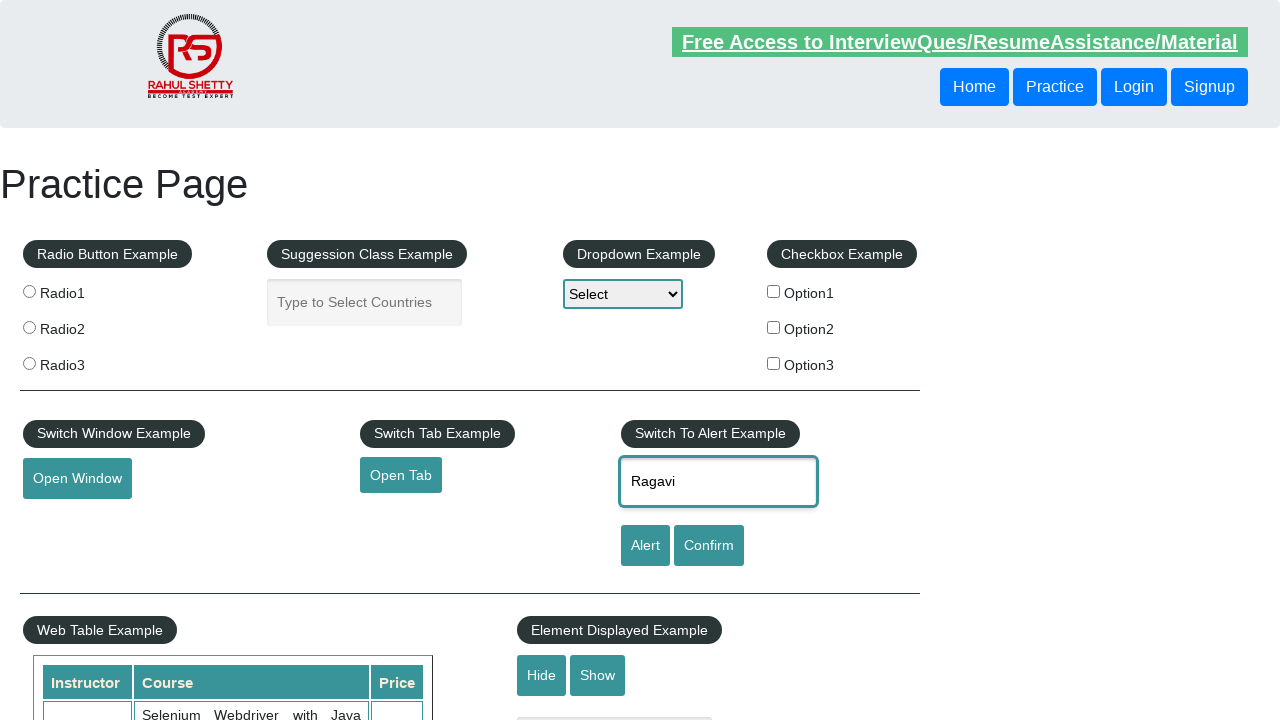

Clicked alert button to trigger simple alert at (645, 546) on #alertbtn
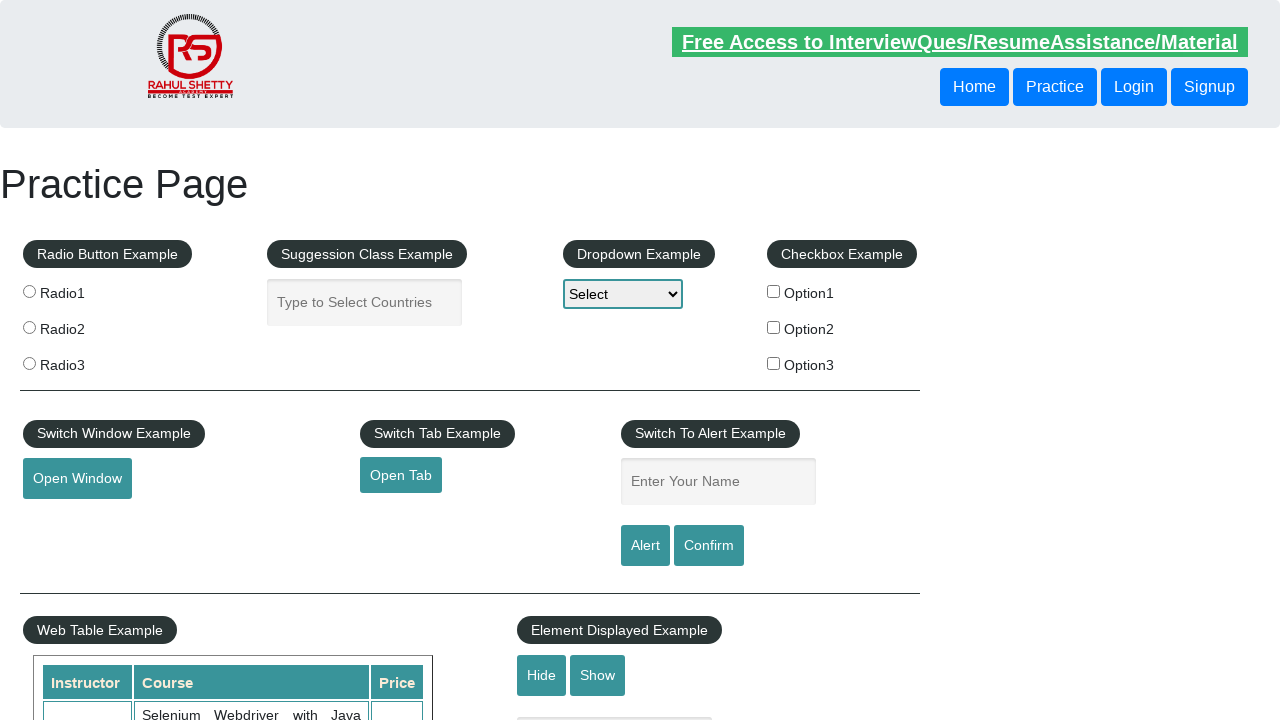

Set up dialog handler to accept alerts
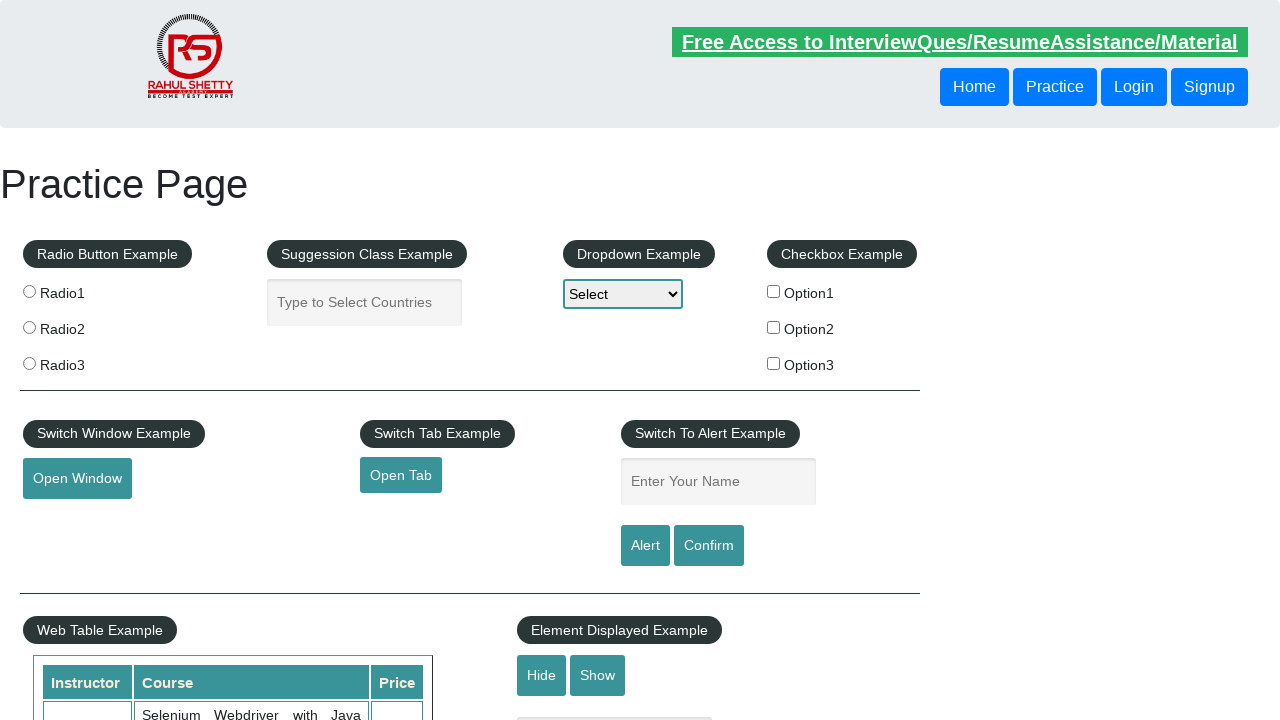

Refilled name field with 'Ragavi' on #name
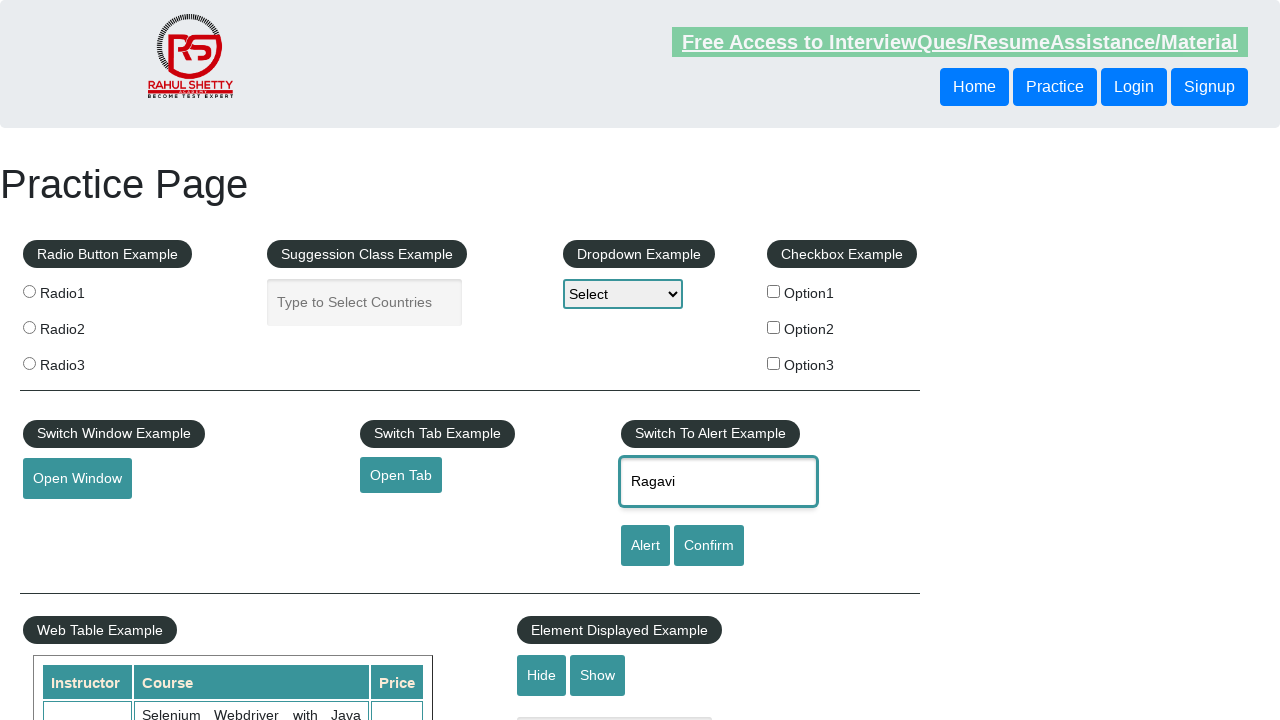

Clicked alert button again to trigger and handle simple alert at (645, 546) on #alertbtn
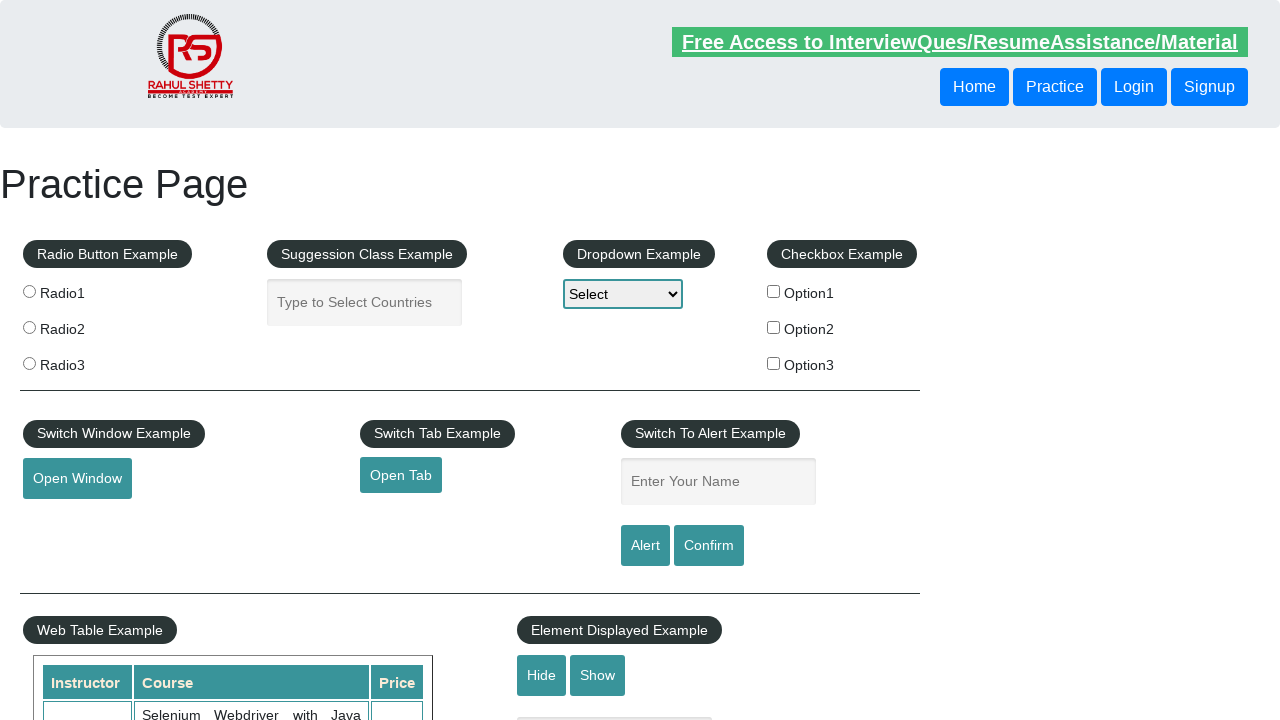

Waited 1 second for alert to be processed
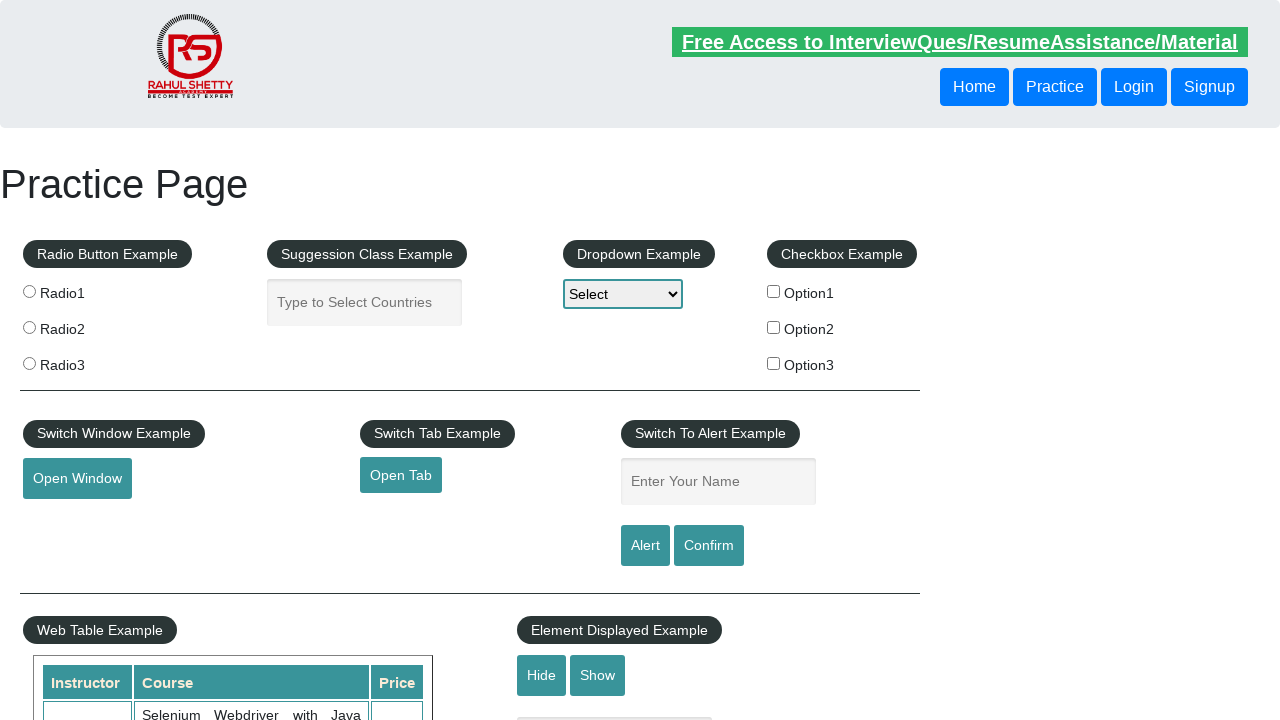

Filled name field with 'Ragavi' for confirm alert test on #name
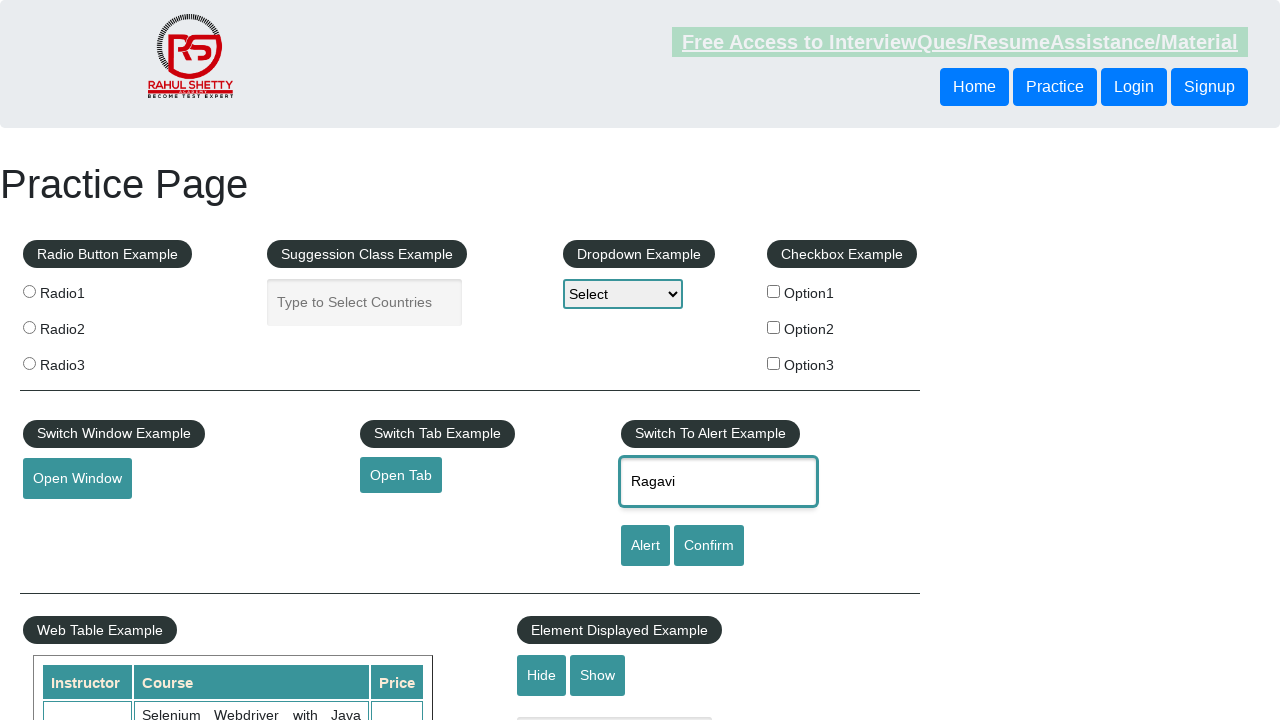

Set up dialog handler to dismiss confirm alerts
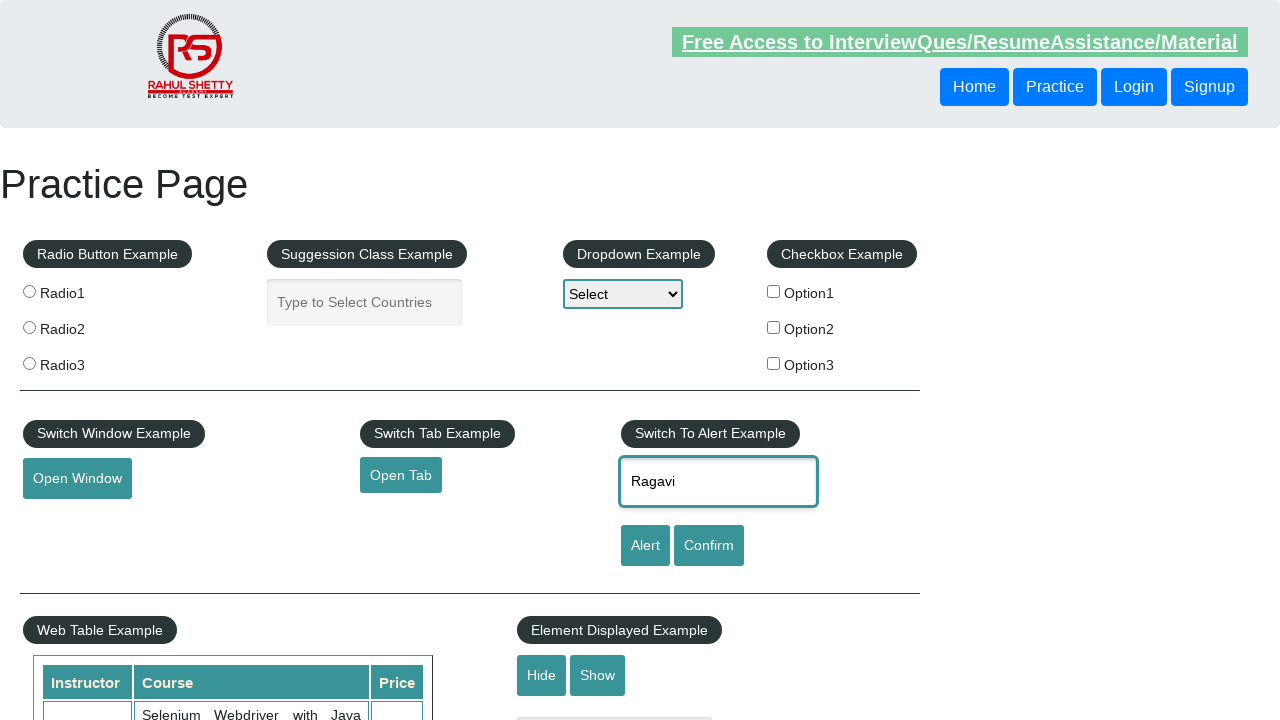

Clicked confirm button to trigger confirm alert at (709, 546) on #confirmbtn
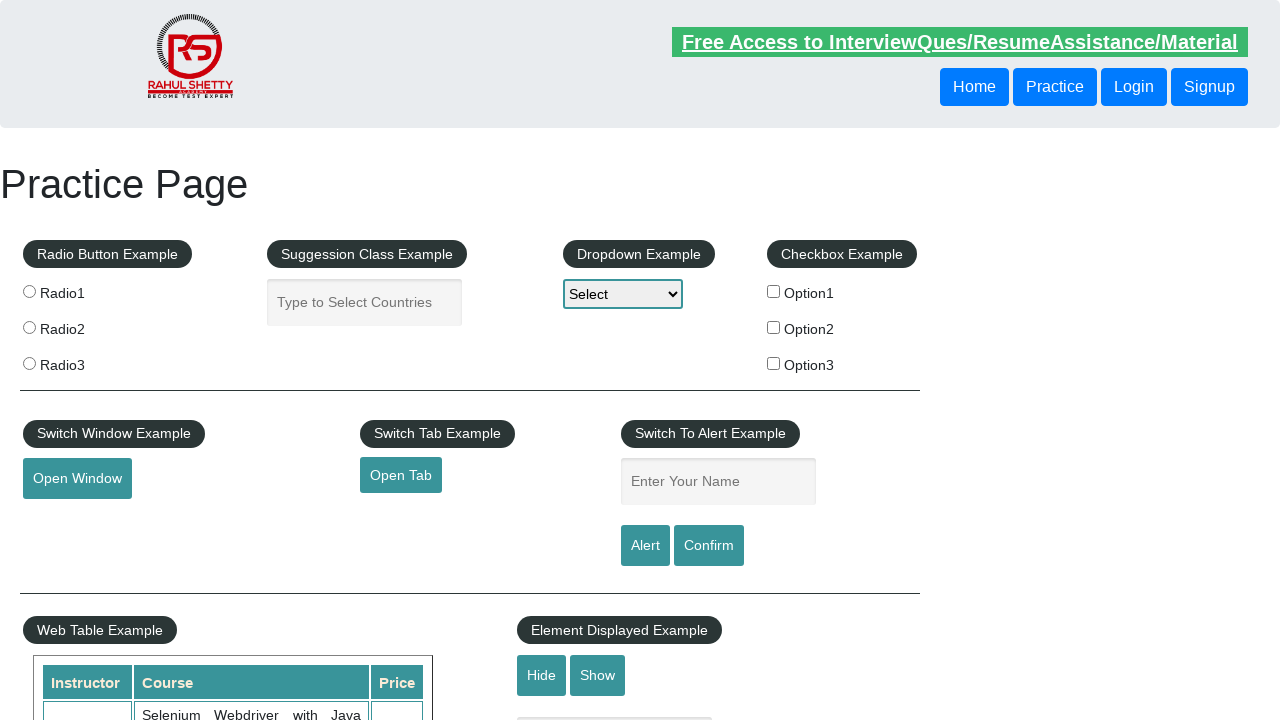

Waited 1 second for confirm alert to be processed
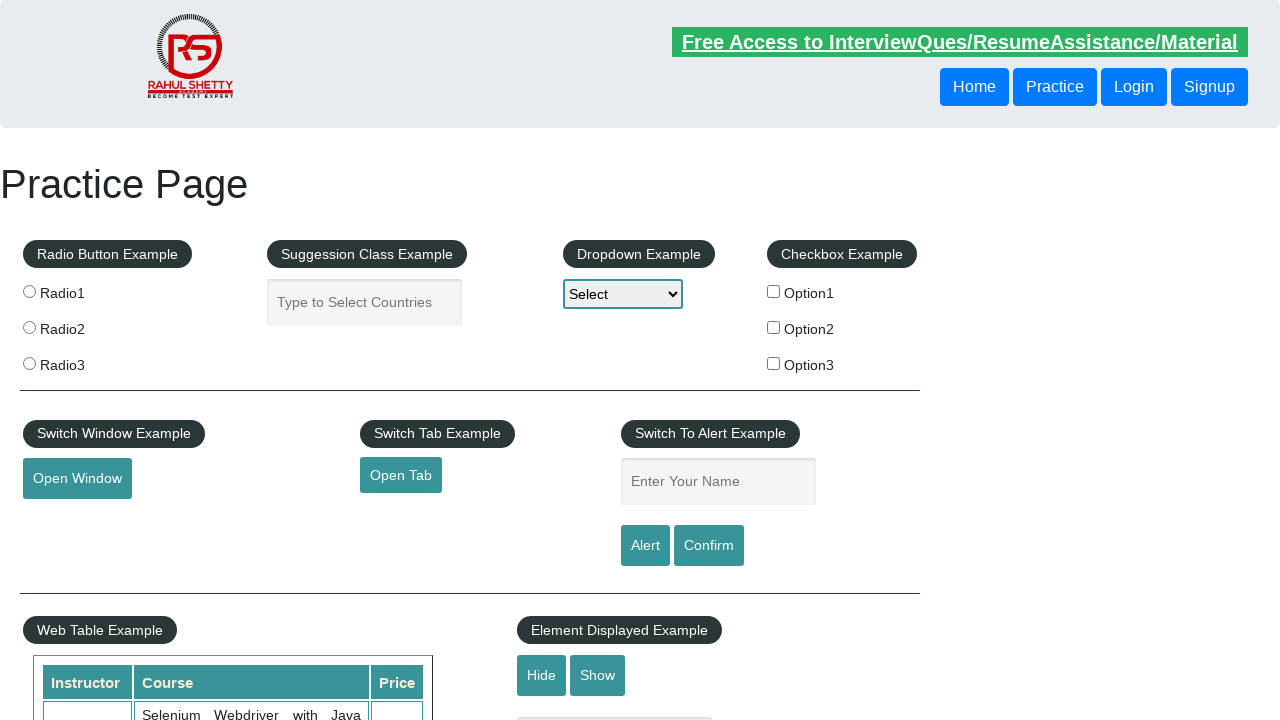

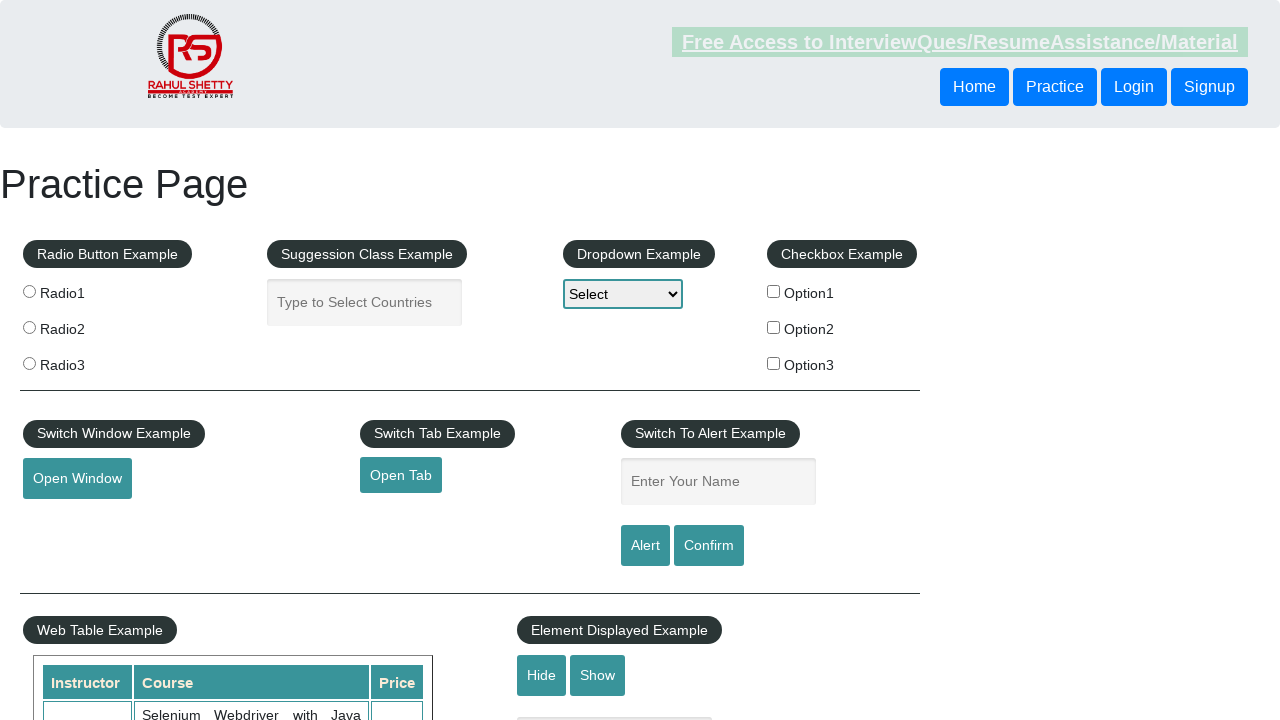